Navigates to the dynamic content page and verifies that JPG images are present on the page

Starting URL: https://the-internet.herokuapp.com/dynamic_content

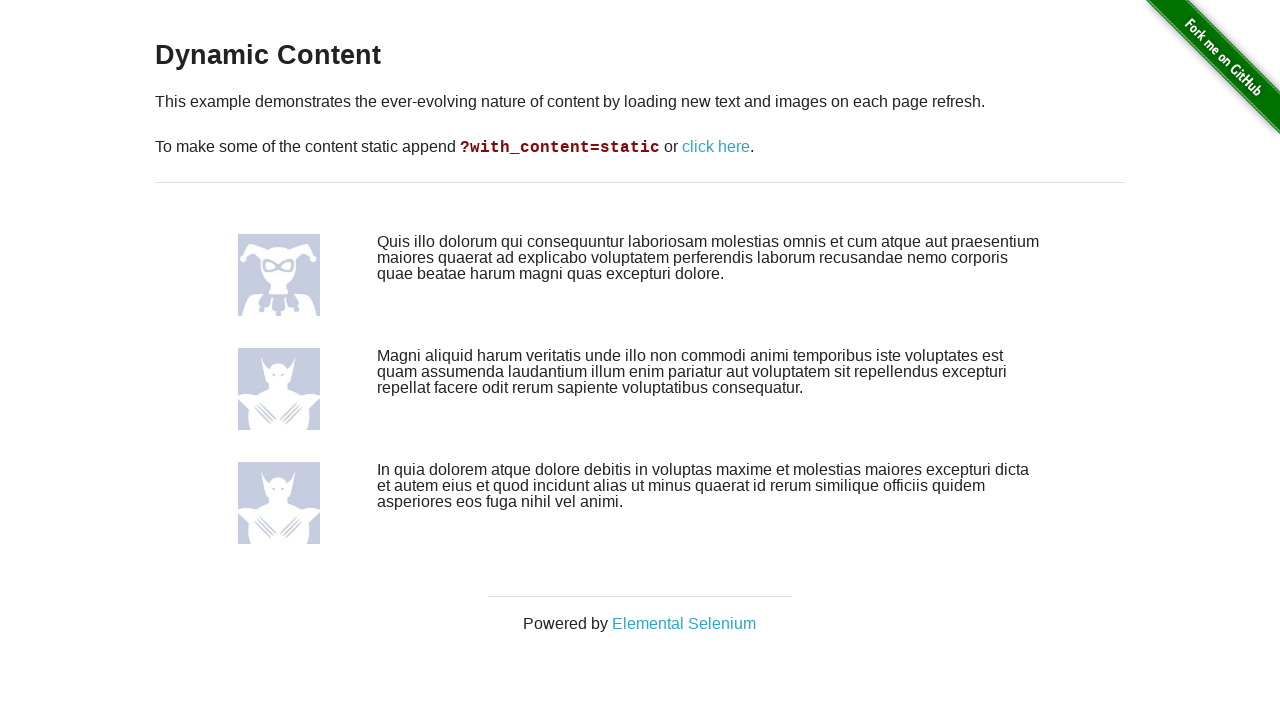

Navigated to dynamic content page
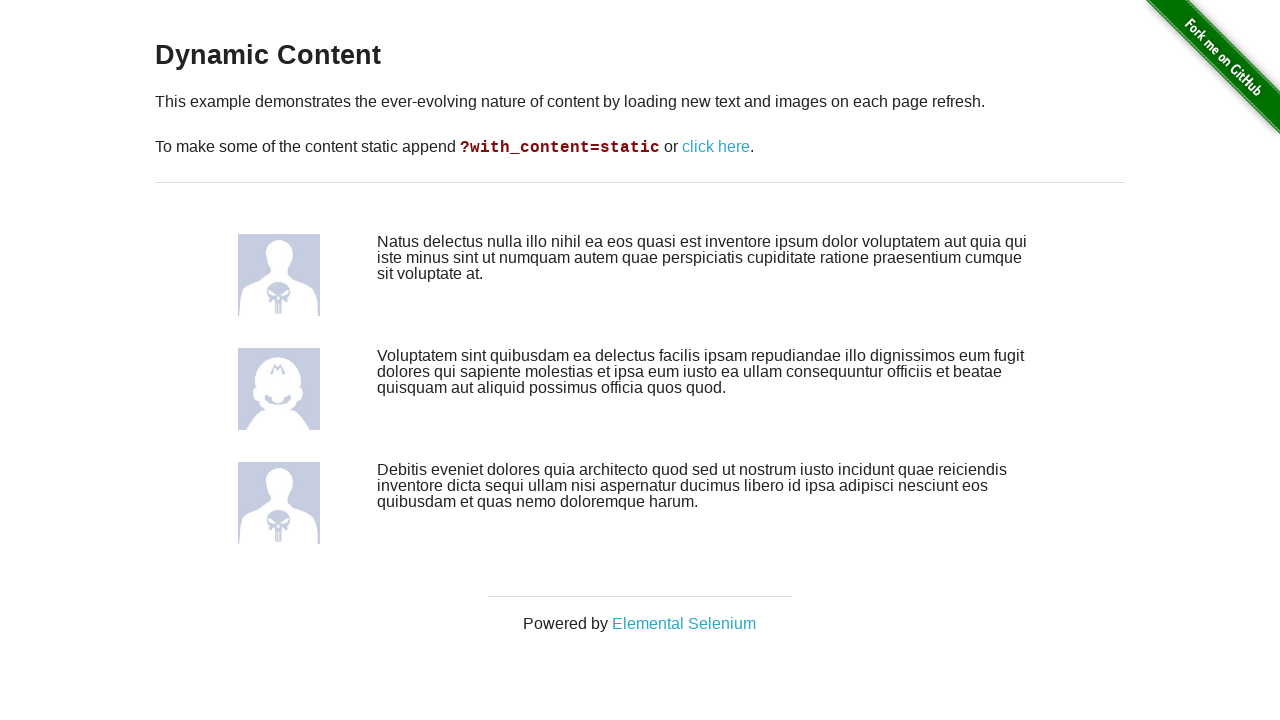

Waited for JPG images to be present on the page
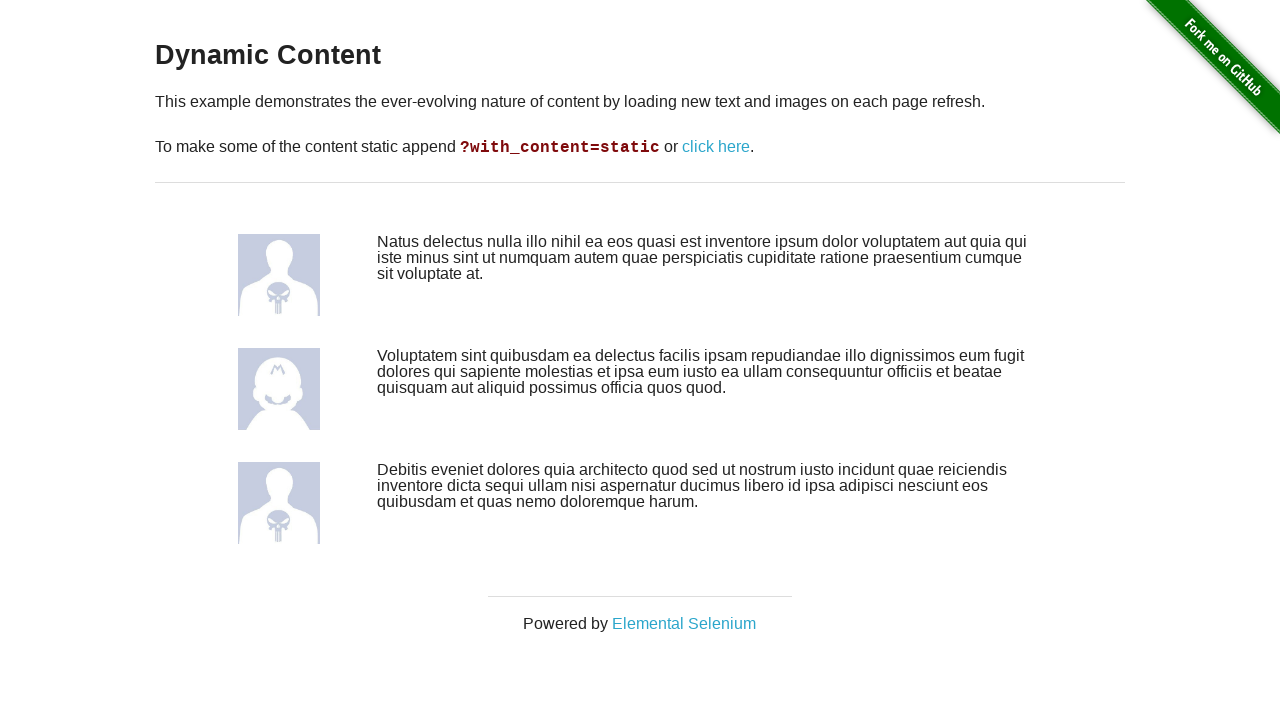

Located all JPG images on the page
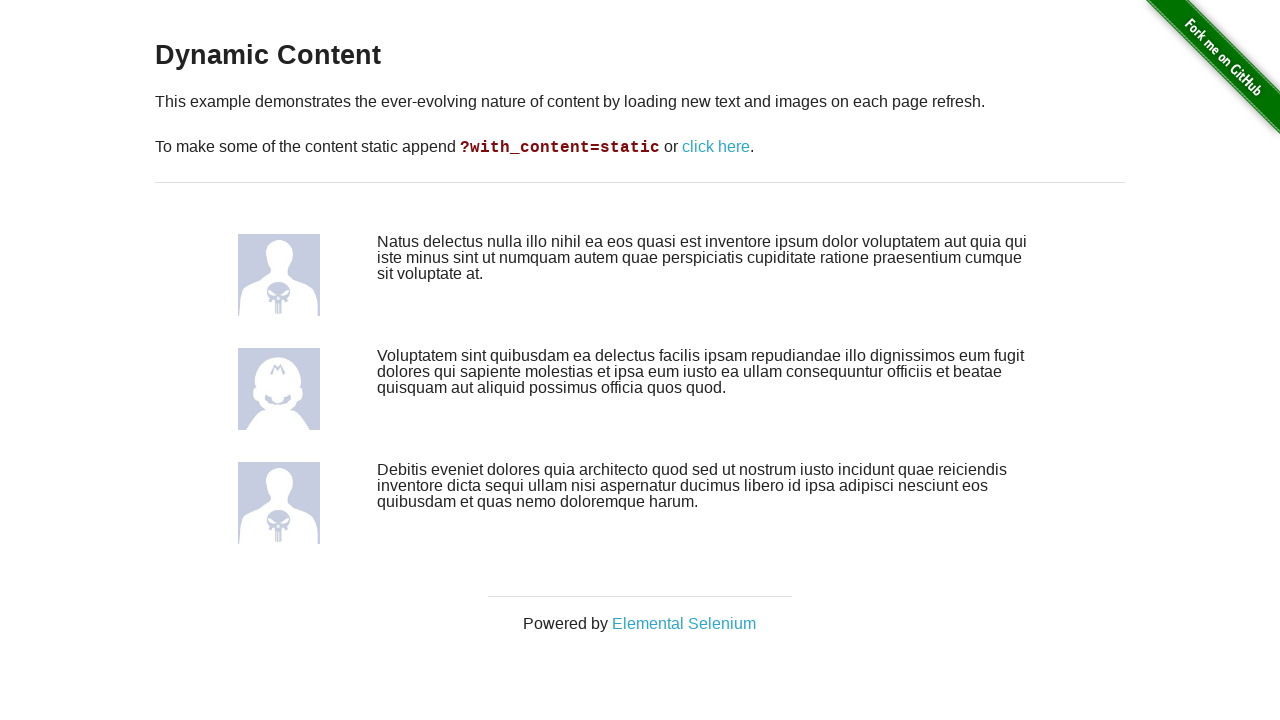

Verified that at least one JPG image is present on the page
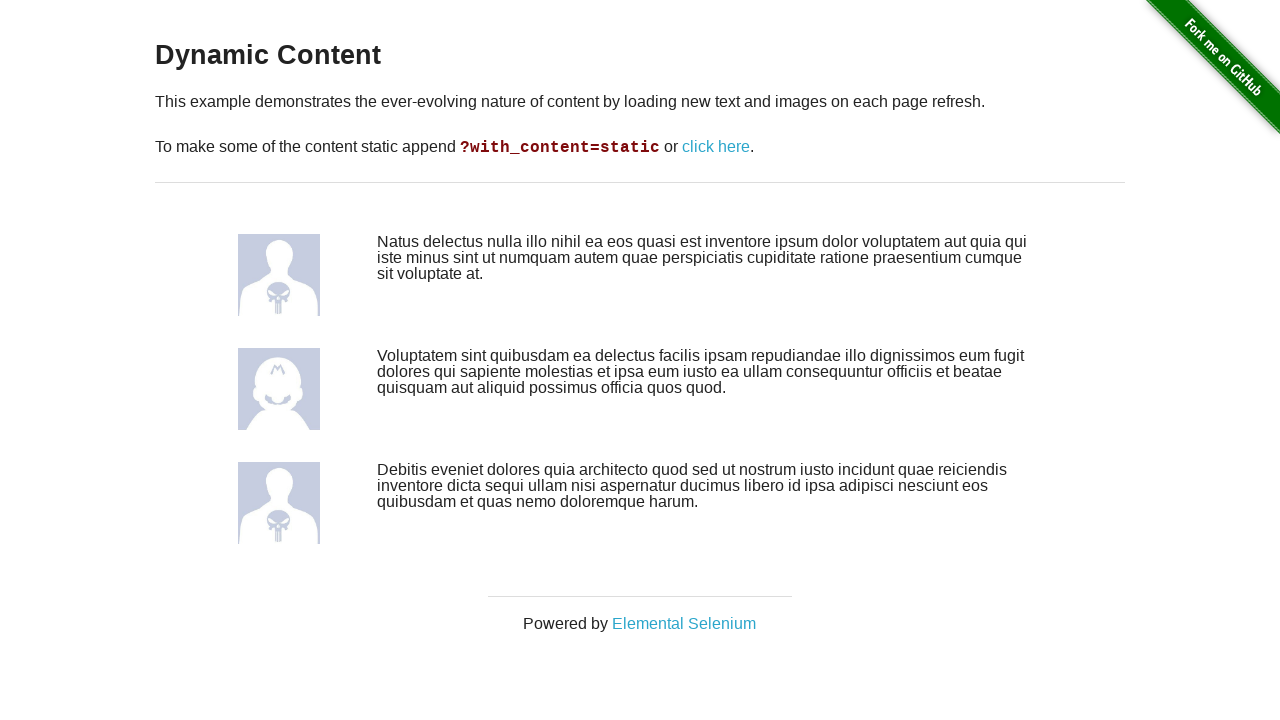

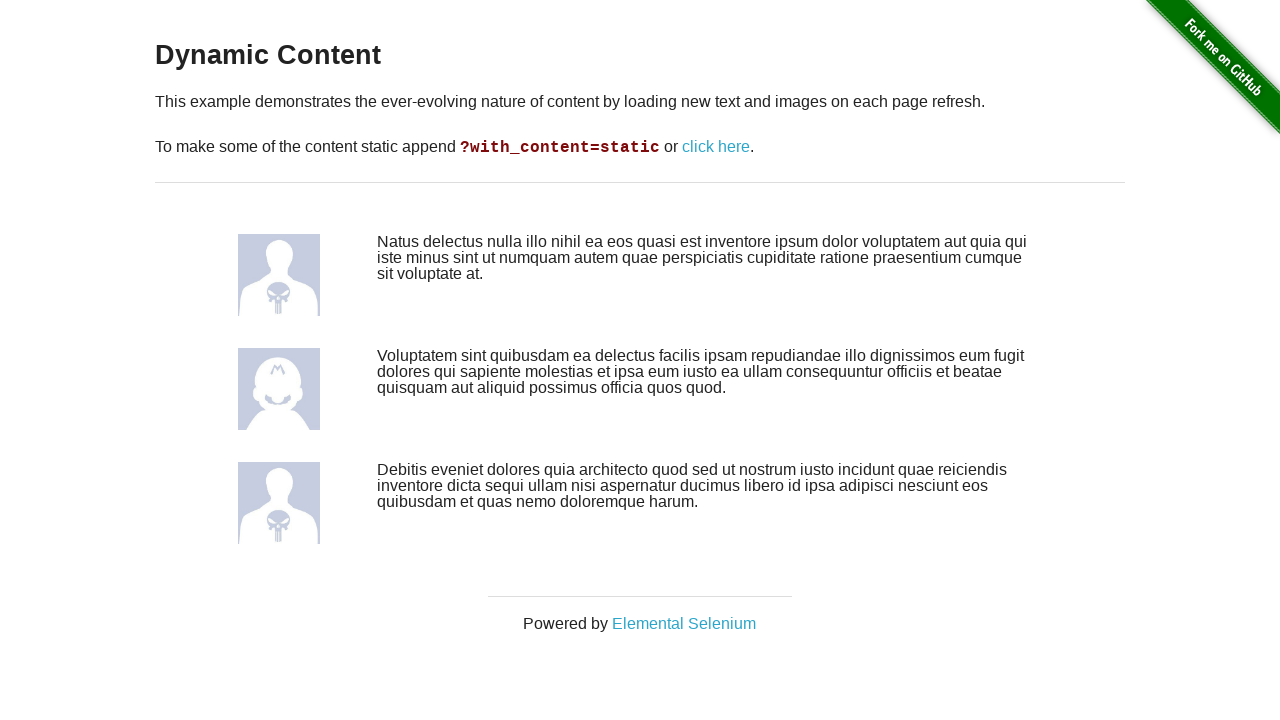